Tests a simple registration form by filling in email and password fields and submitting the form

Starting URL: https://rori4.github.io/selenium-practice/#/pages/practice/simple-registration

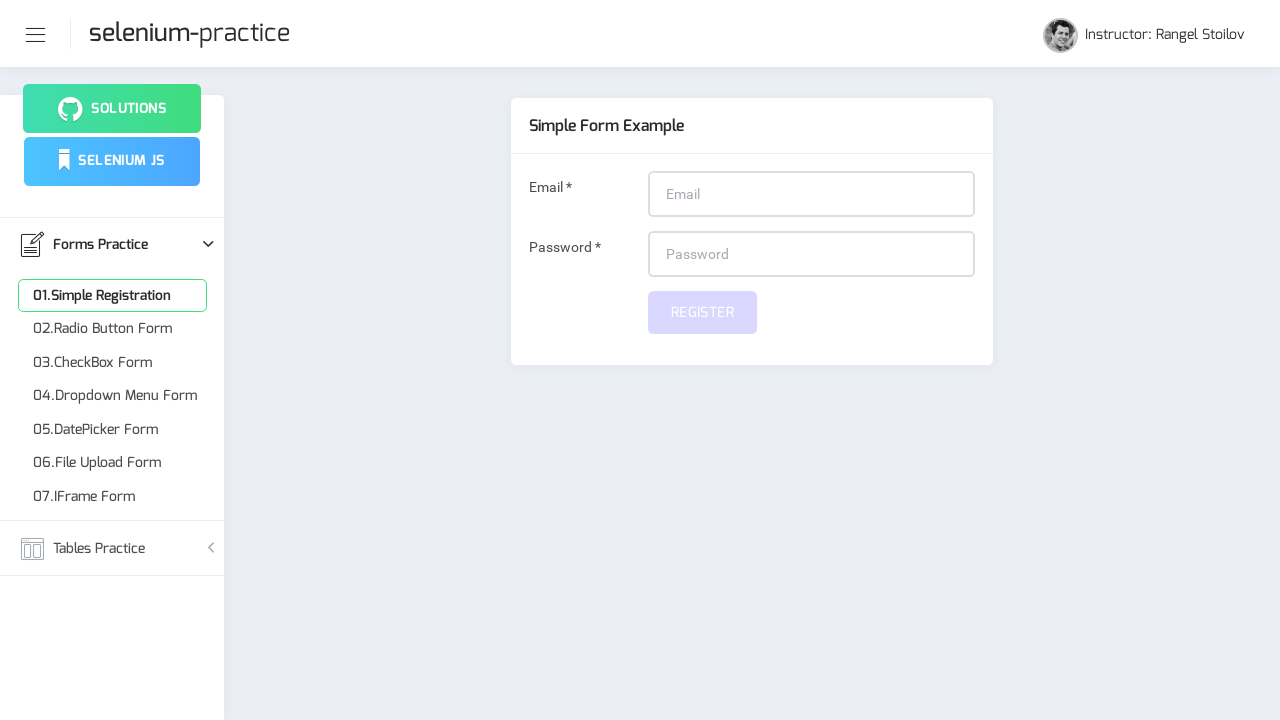

Filled email field with 'test.user@example.com' on #email
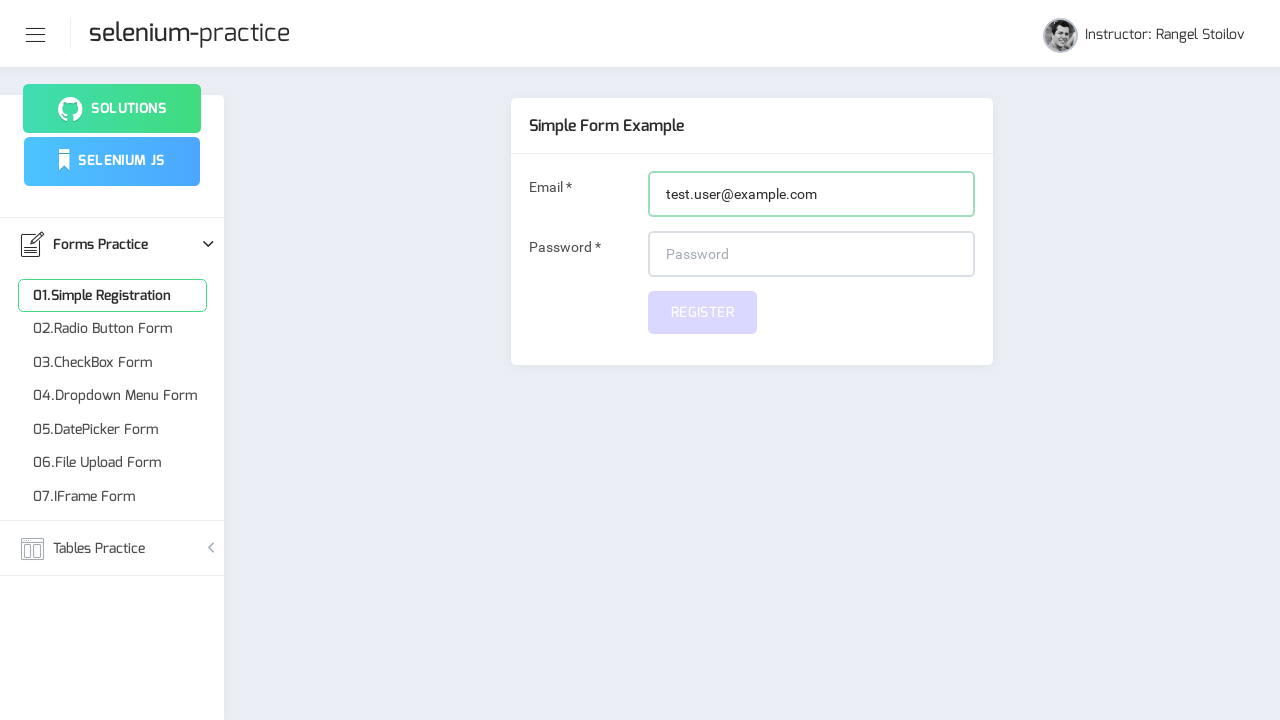

Filled password field with 'TestPass123' on #password
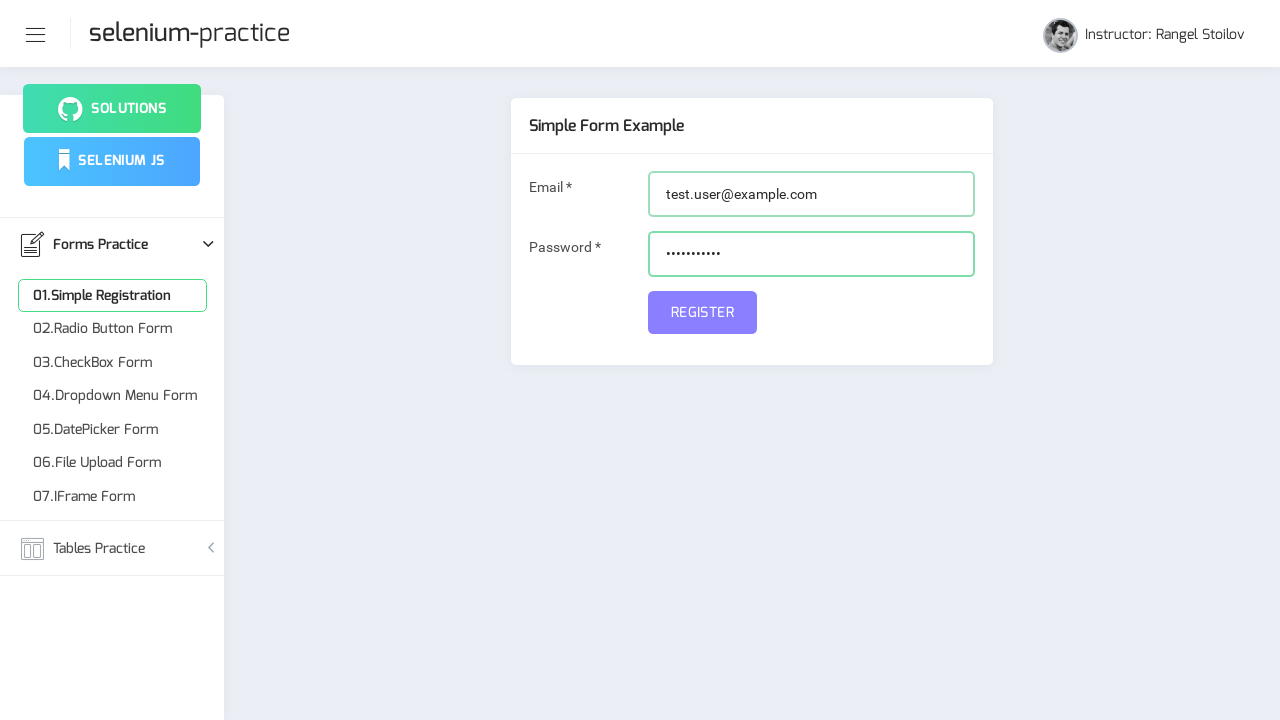

Clicked submit button to register at (702, 312) on #submit
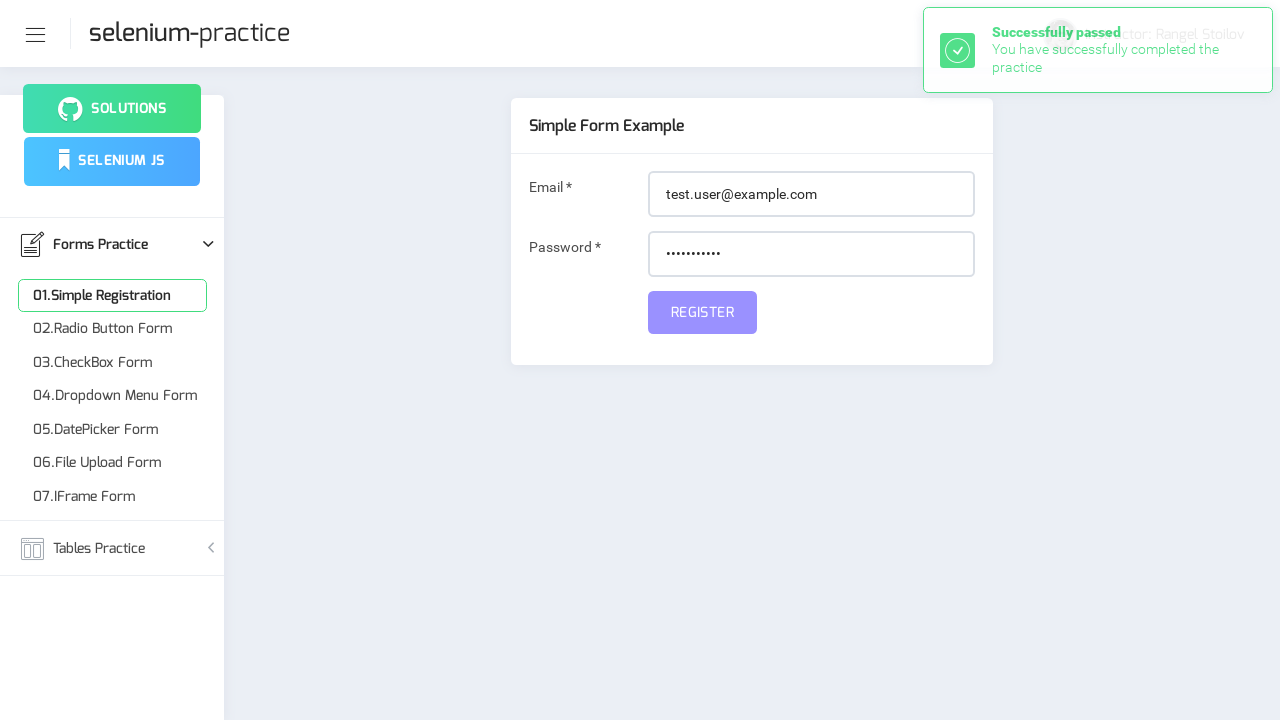

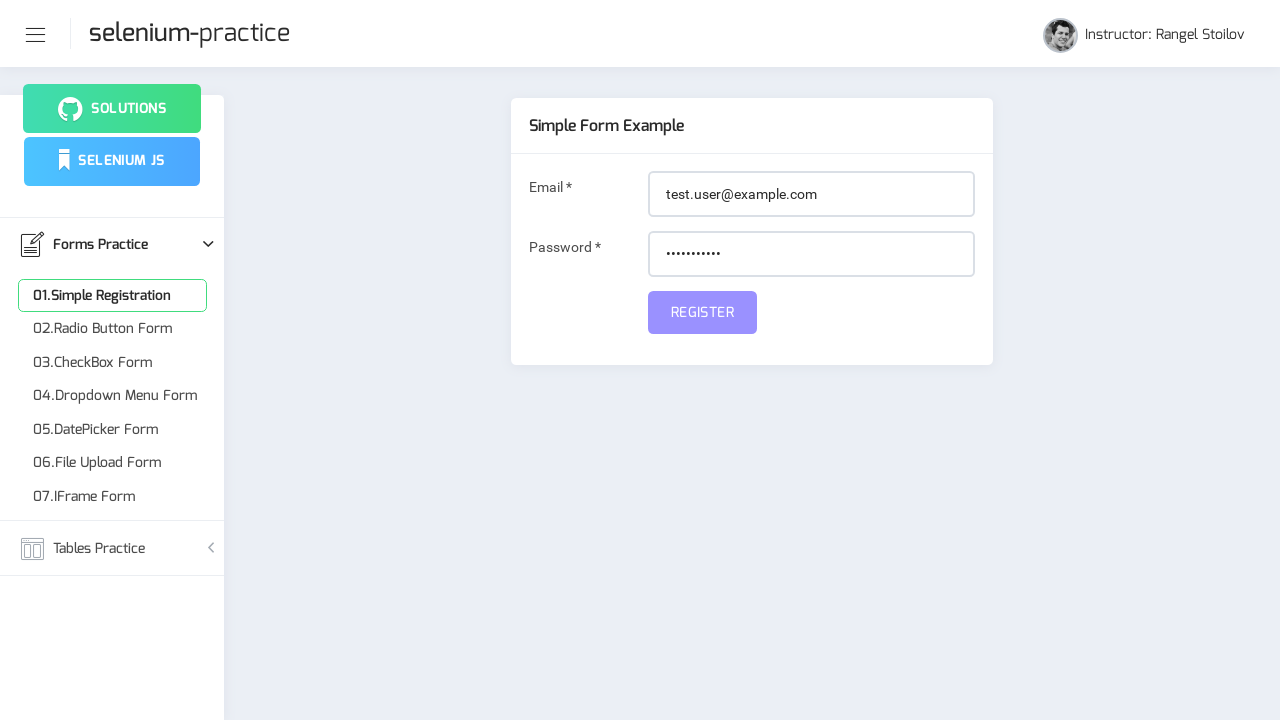